Tests JavaScript alert handling by clicking a button that triggers an alert and then accepting it

Starting URL: https://the-internet.herokuapp.com/javascript_alerts

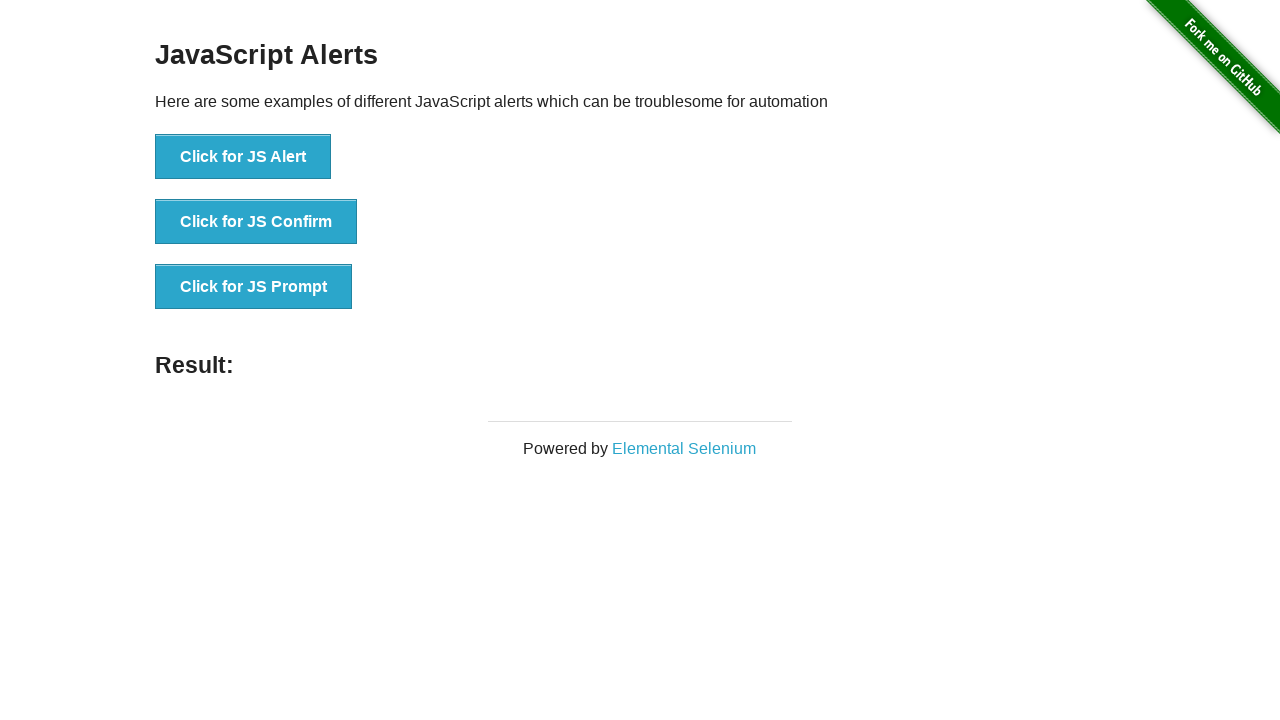

Clicked button to trigger JavaScript alert at (243, 157) on xpath=//button[normalize-space()='Click for JS Alert']
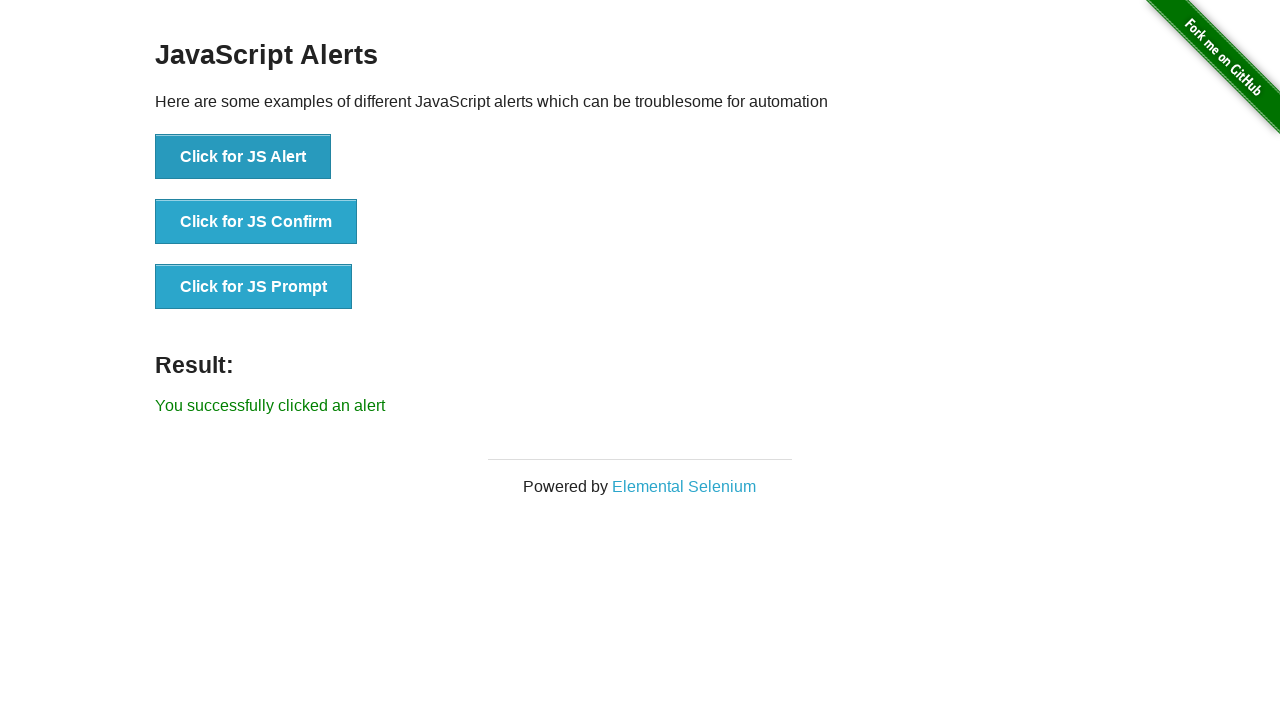

Set up dialog handler to accept alerts
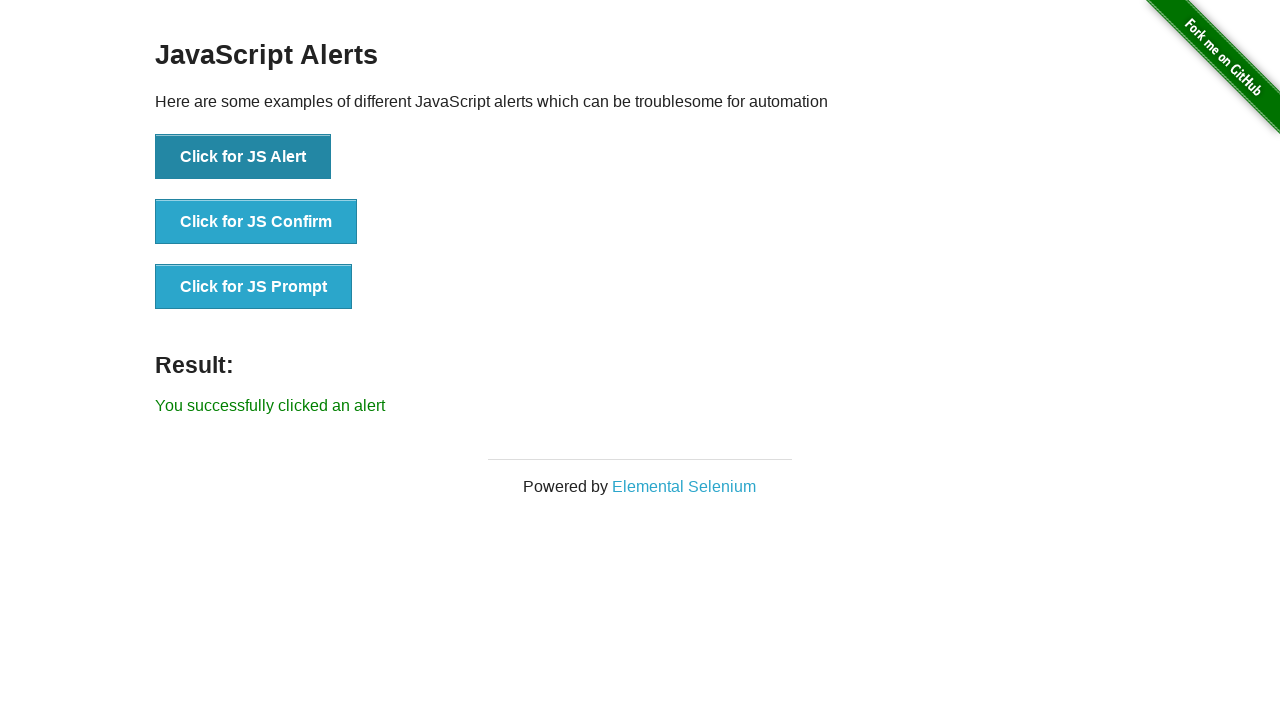

Waited 1000ms for alert to be processed
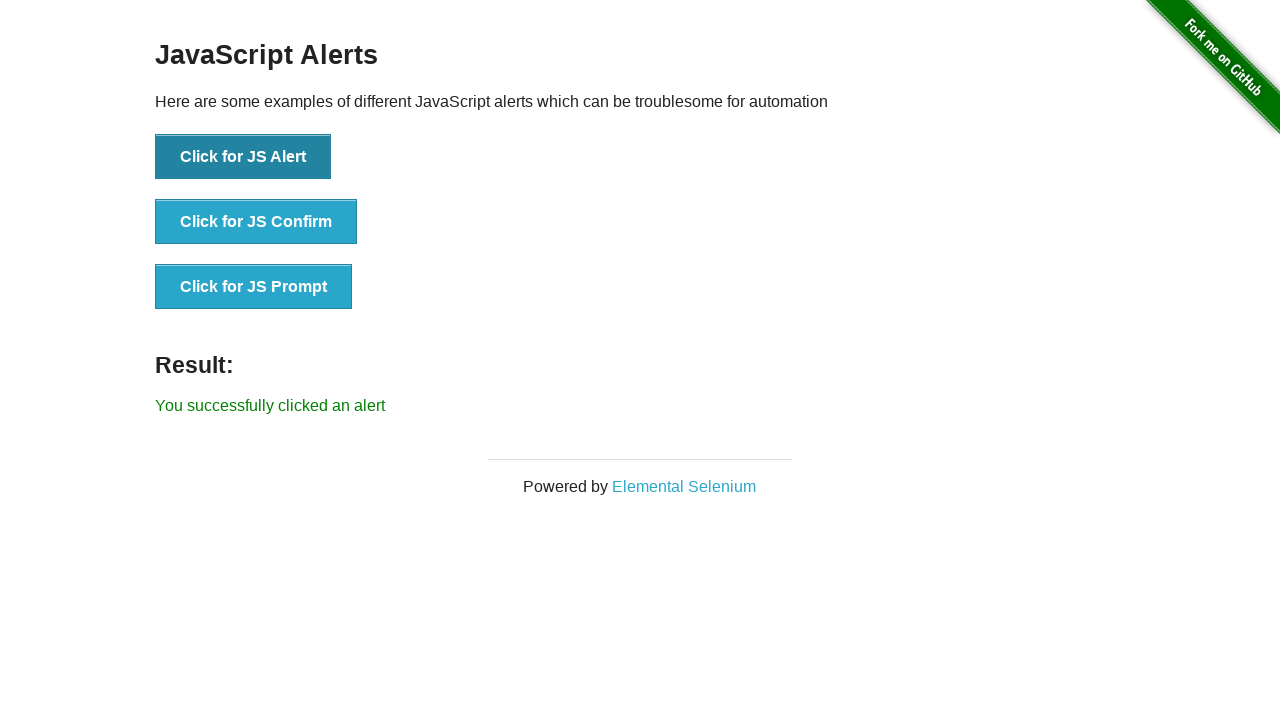

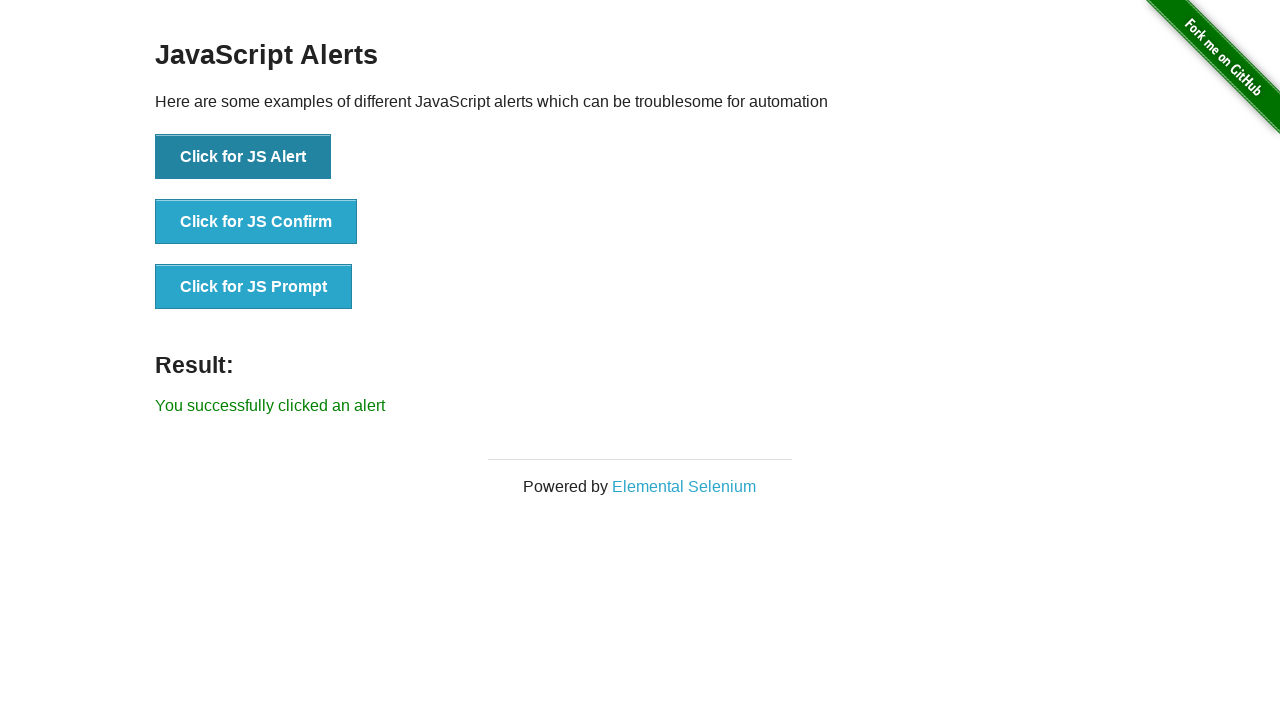